Tests popup window functionality by navigating to a test page and clicking a link that opens a popup window

Starting URL: http://omayo.blogspot.com/

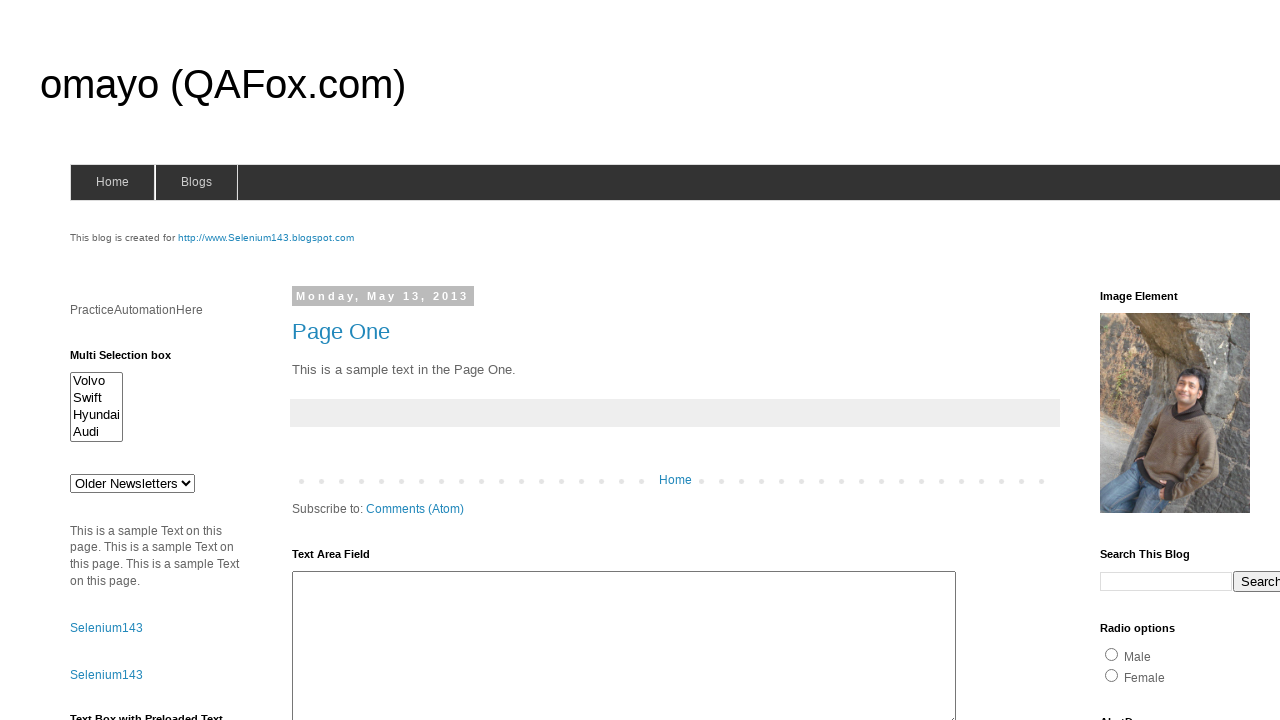

Navigated to http://omayo.blogspot.com/
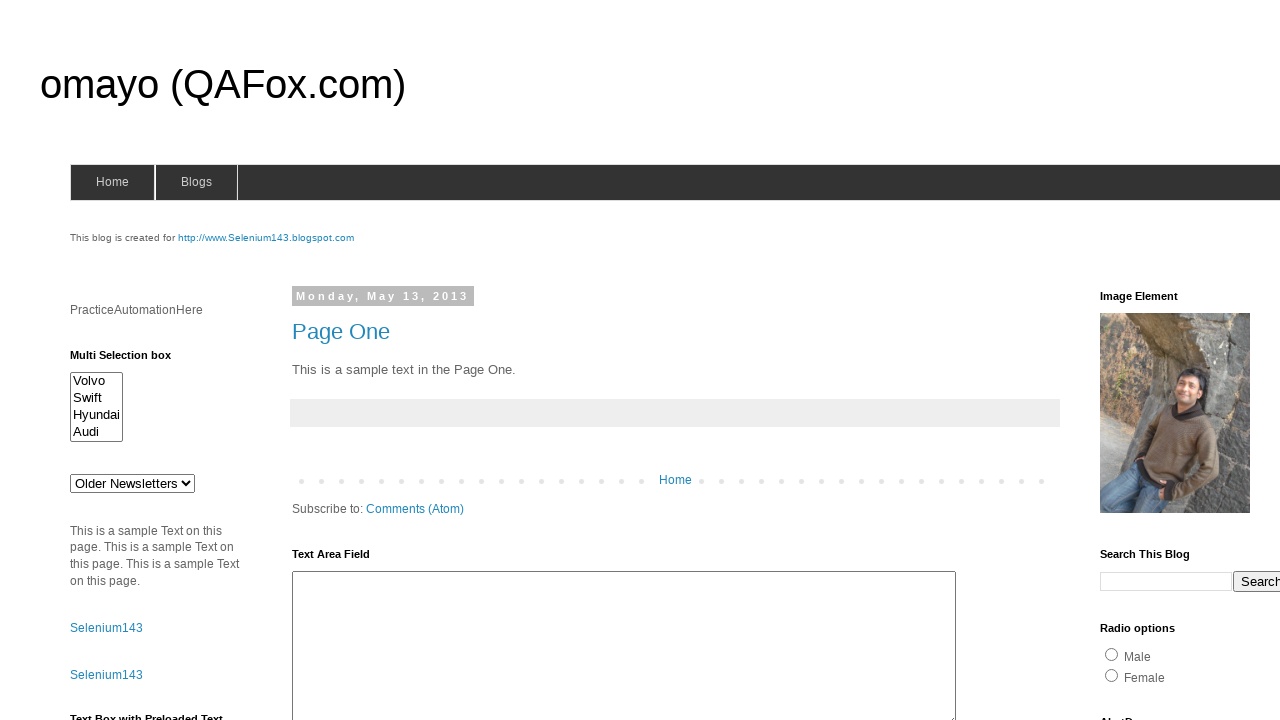

Clicked the 'Open a popup window' link at (132, 360) on xpath=//a[text()='Open a popup window']
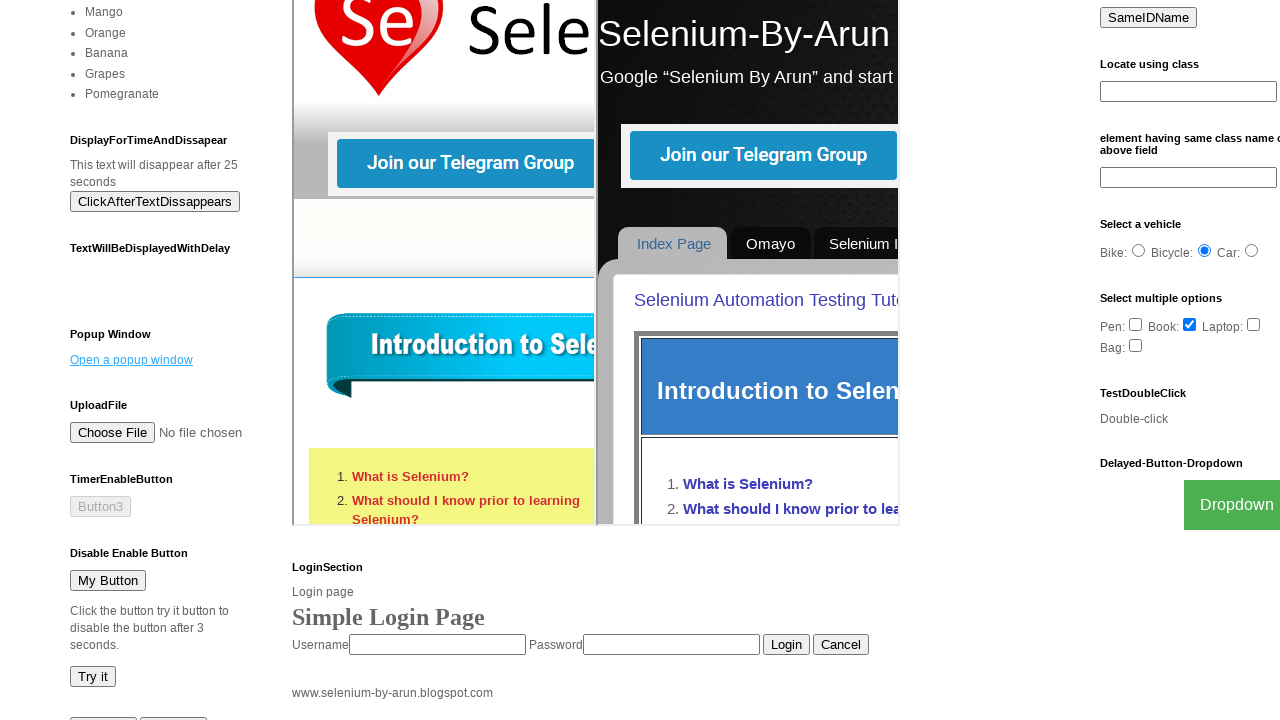

Waited 2 seconds for popup window to open
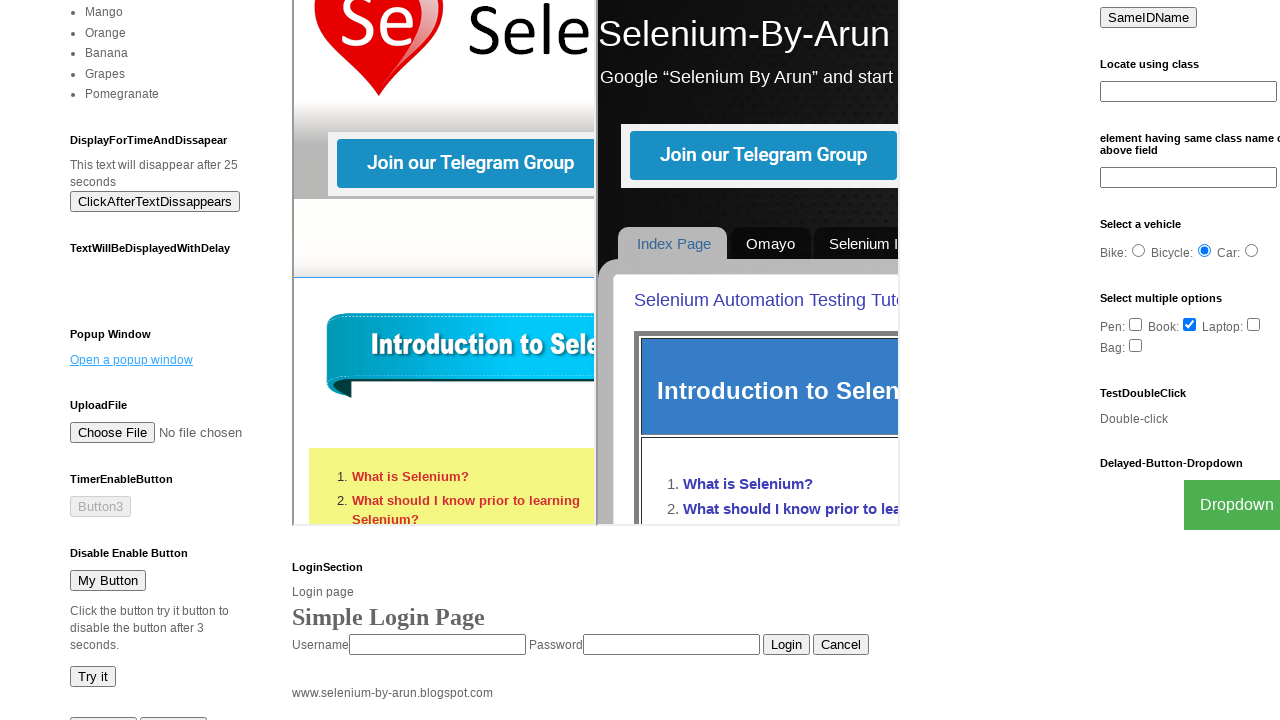

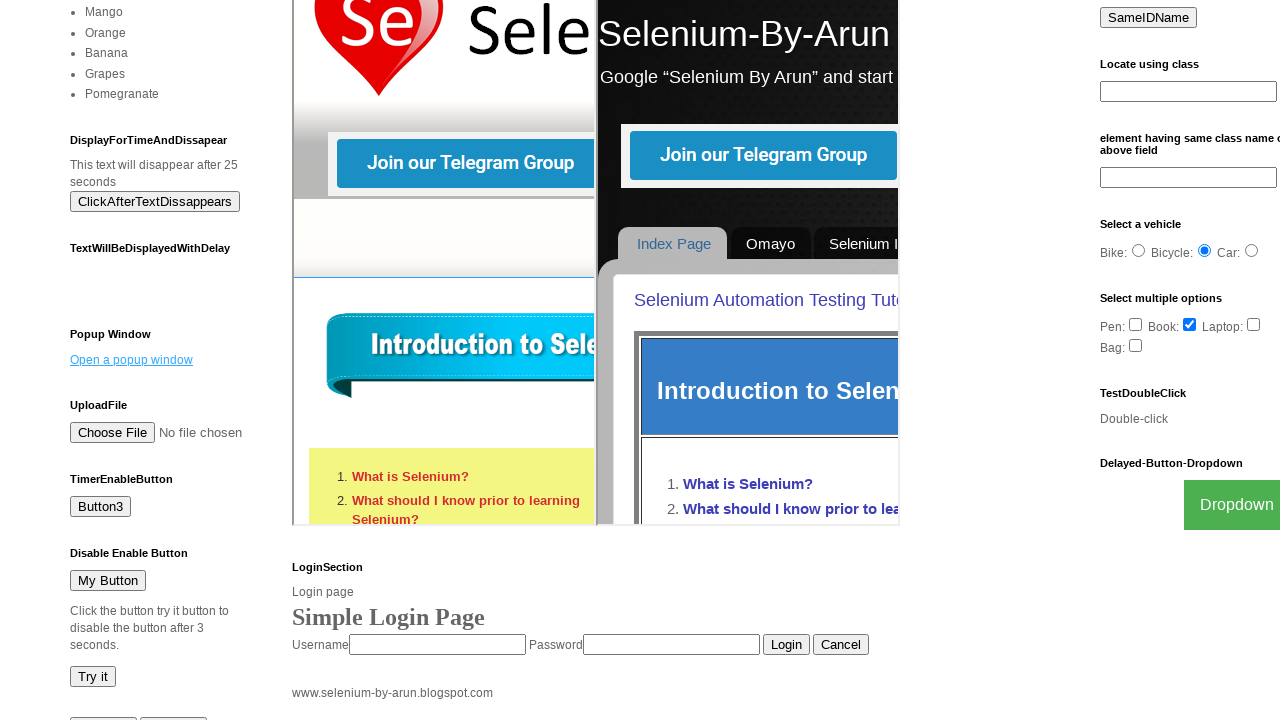